Tests keyboard key press functionality by sending the Space key and Left Arrow key to an input element and verifying the displayed result text shows the correct key was pressed.

Starting URL: http://the-internet.herokuapp.com/key_presses

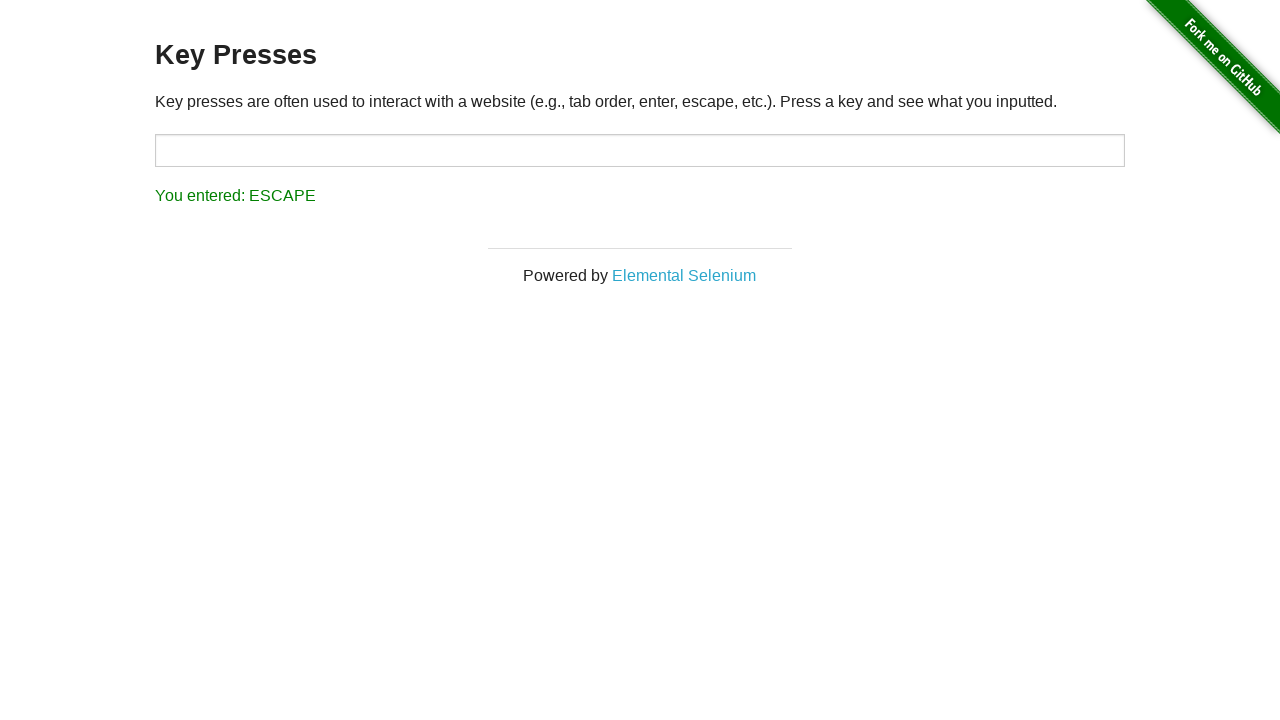

Pressed Space key on target input element on #target
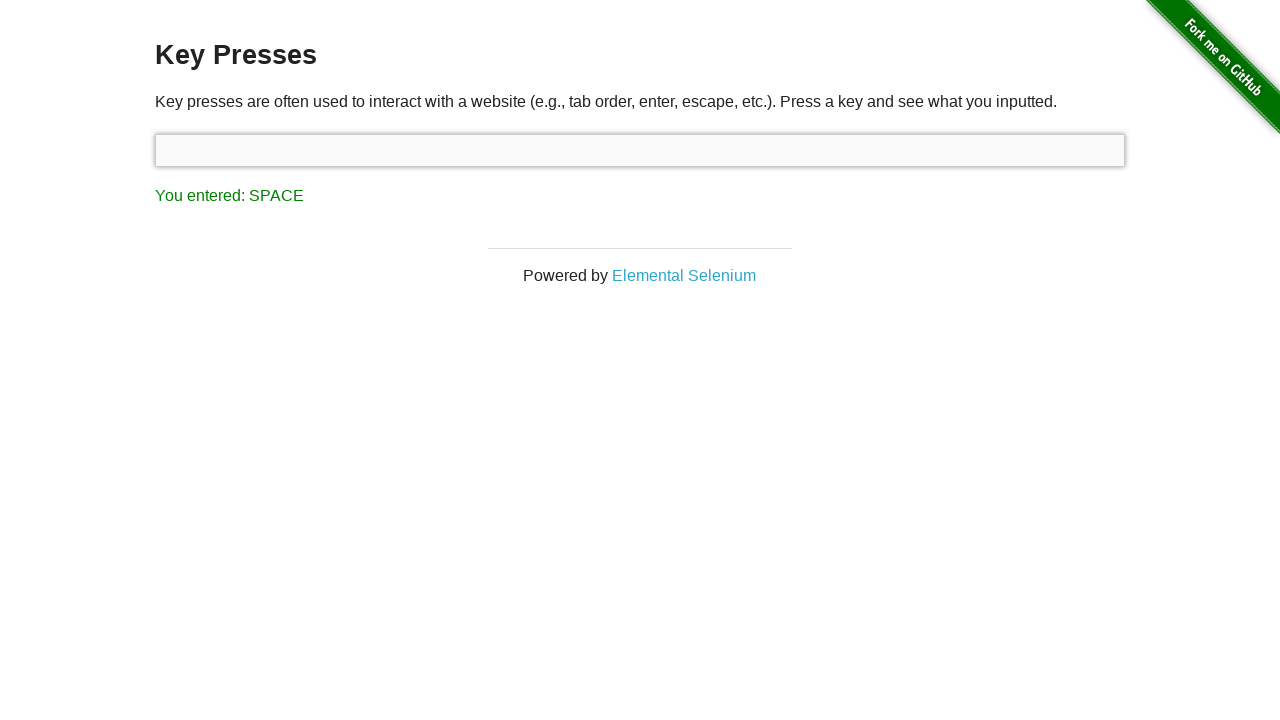

Result element loaded after Space key press
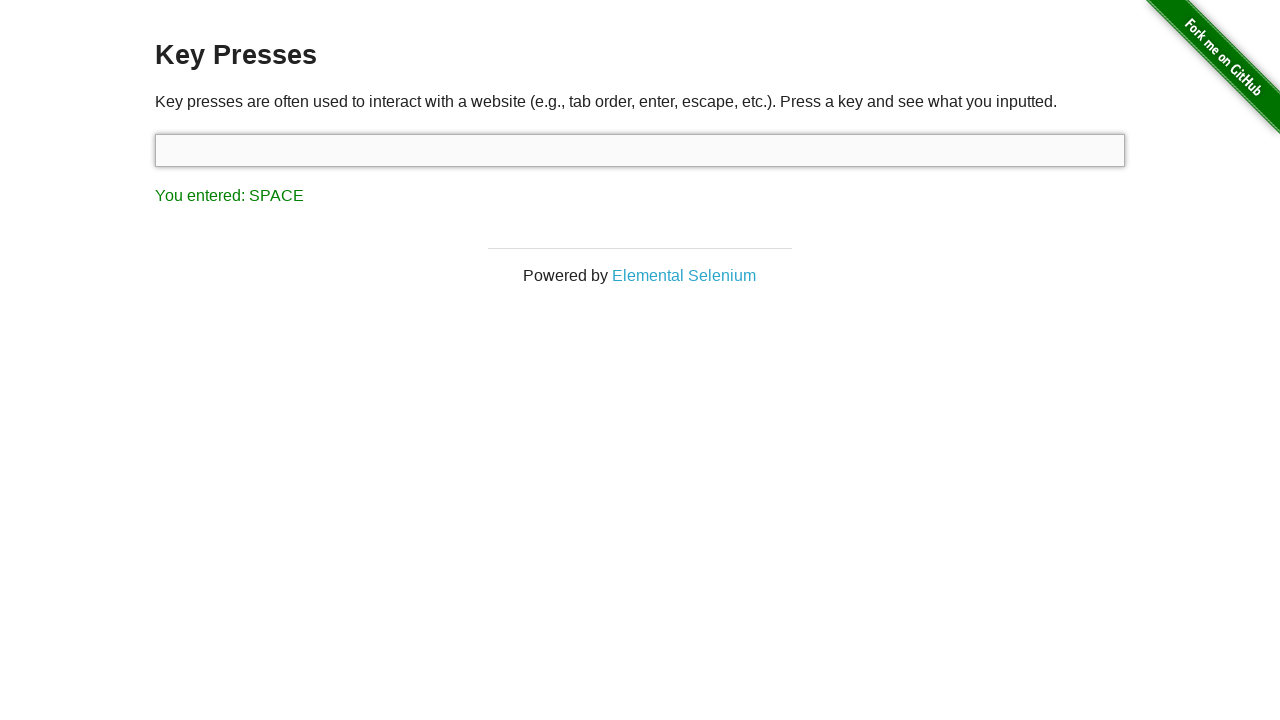

Retrieved result text content
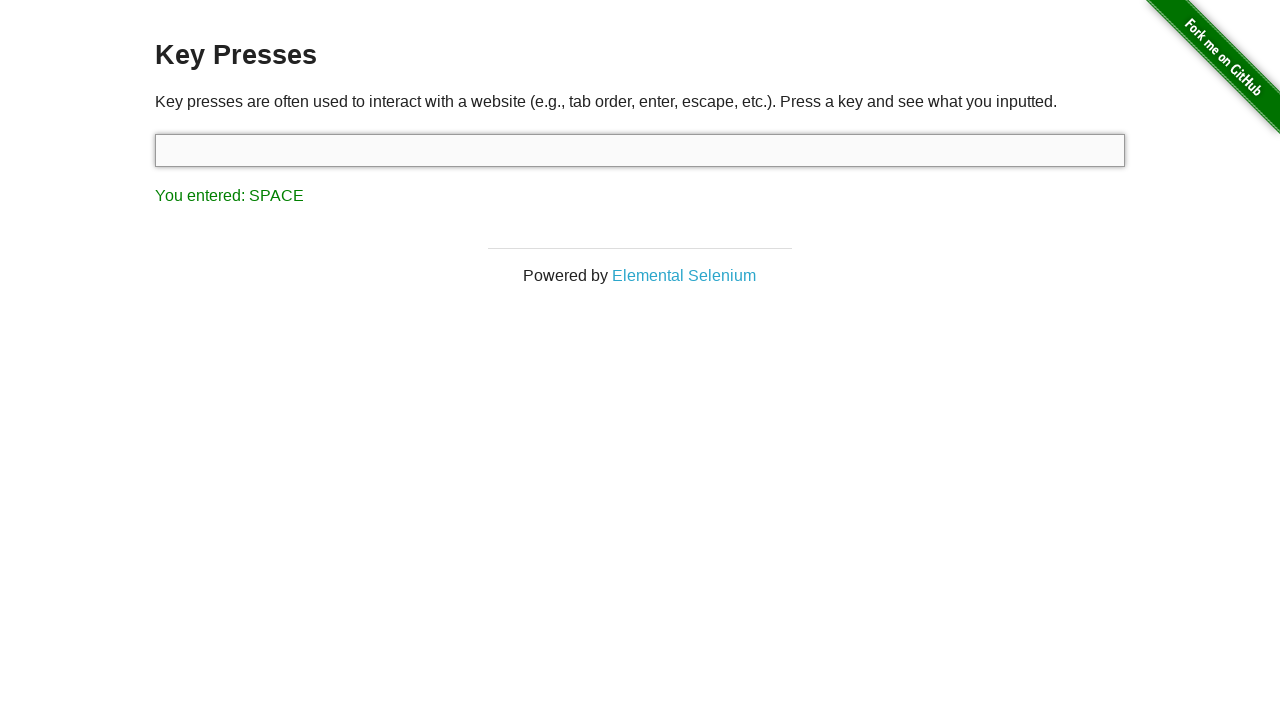

Verified result text contains 'You entered: SPACE'
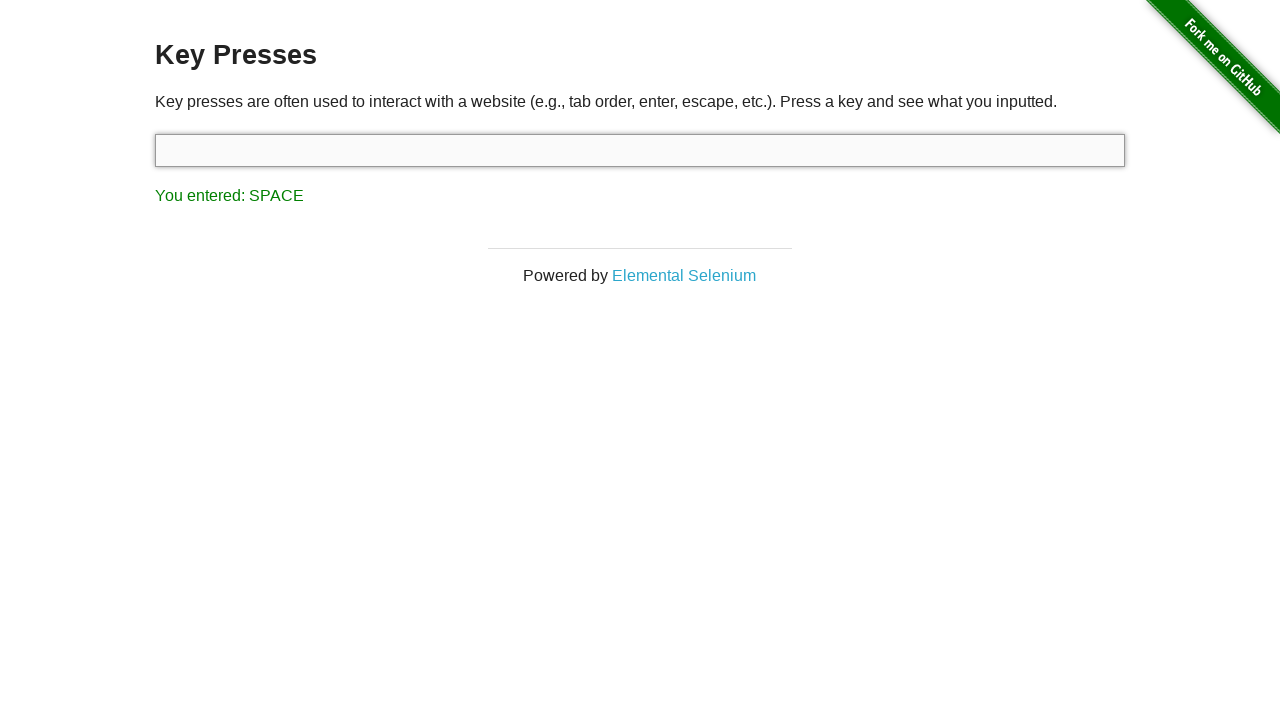

Pressed Left Arrow key using keyboard
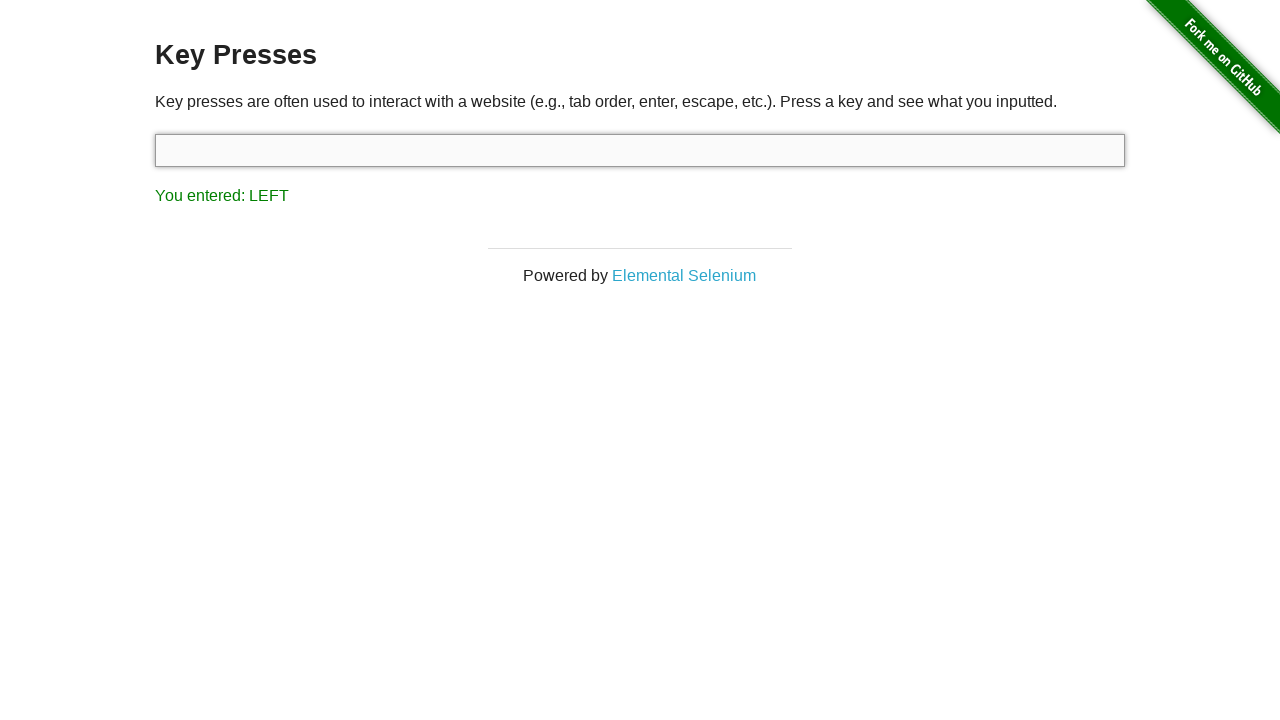

Retrieved result text content after Left Arrow key press
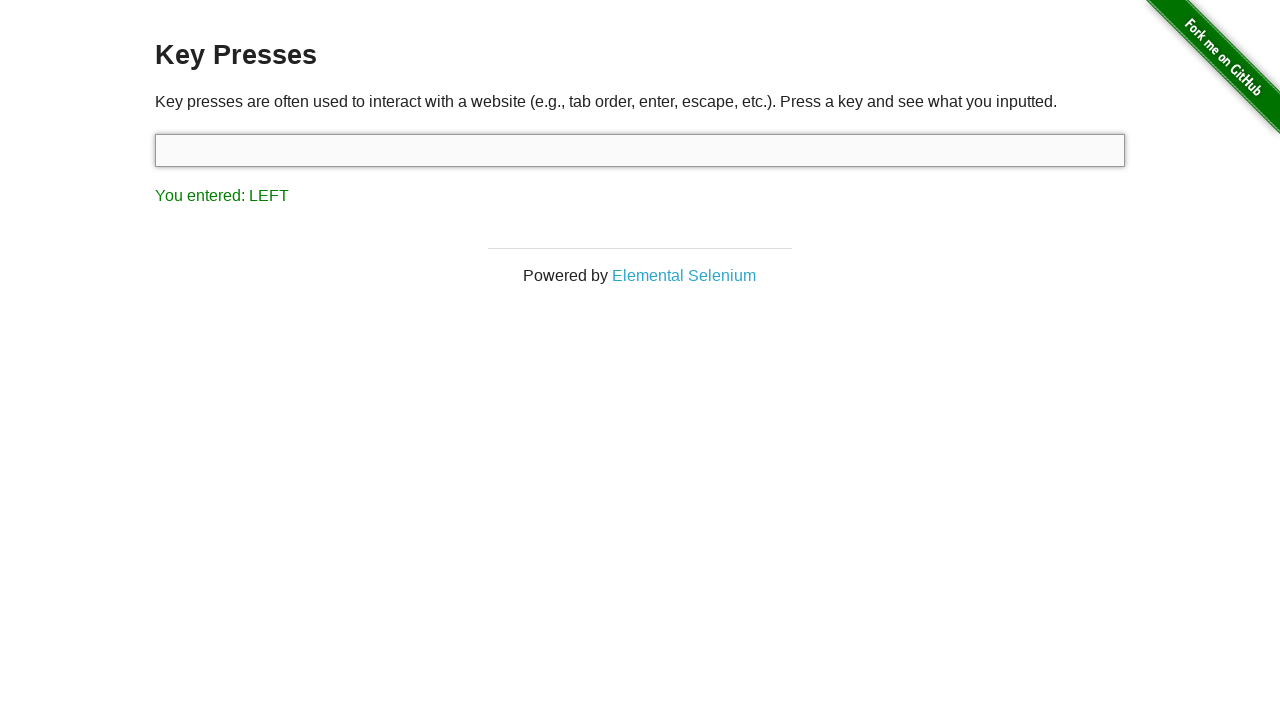

Verified result text contains 'You entered: LEFT'
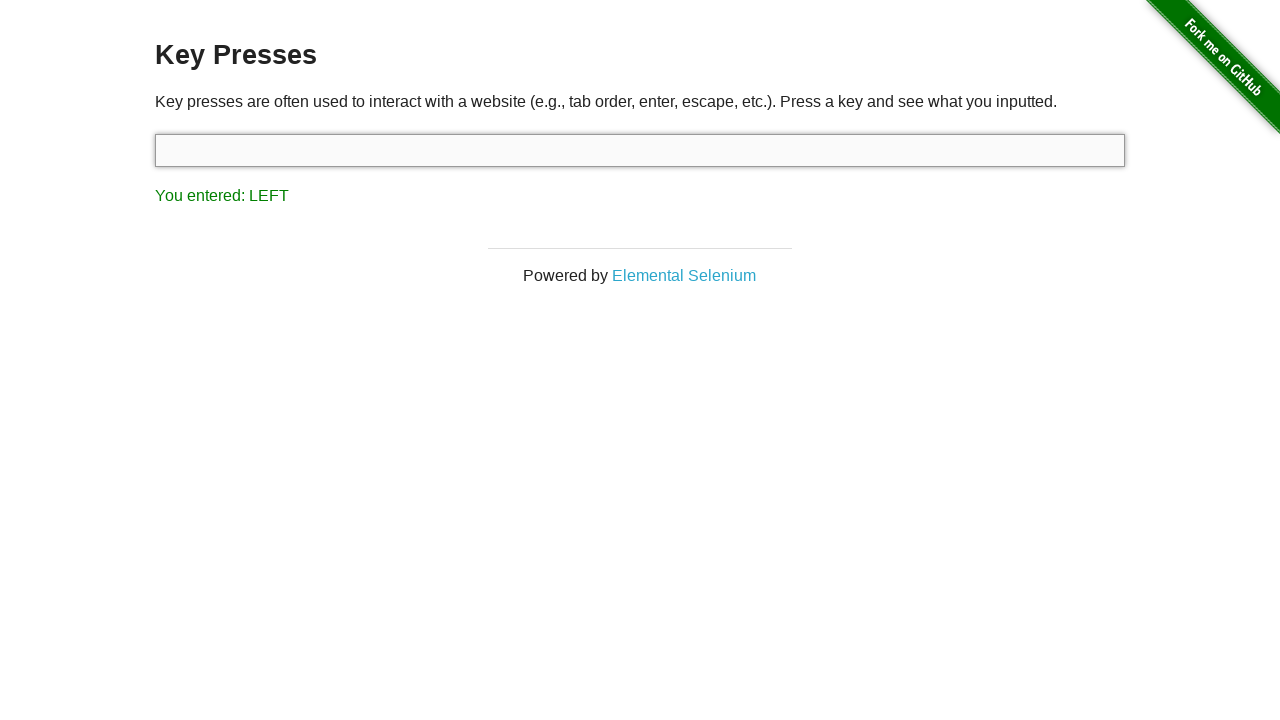

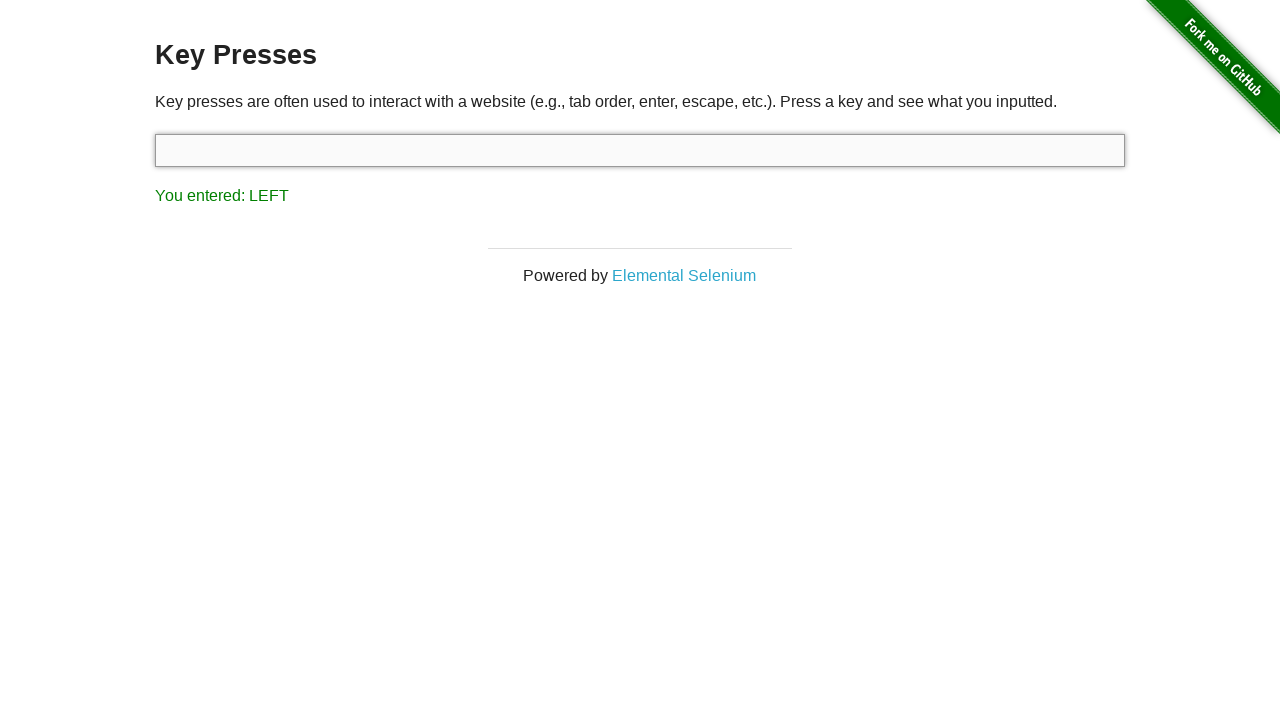